Tests the Remove button functionality by clicking it and verifying a message appears

Starting URL: https://atidcollege.co.il/Xamples/ex_synchronization.html

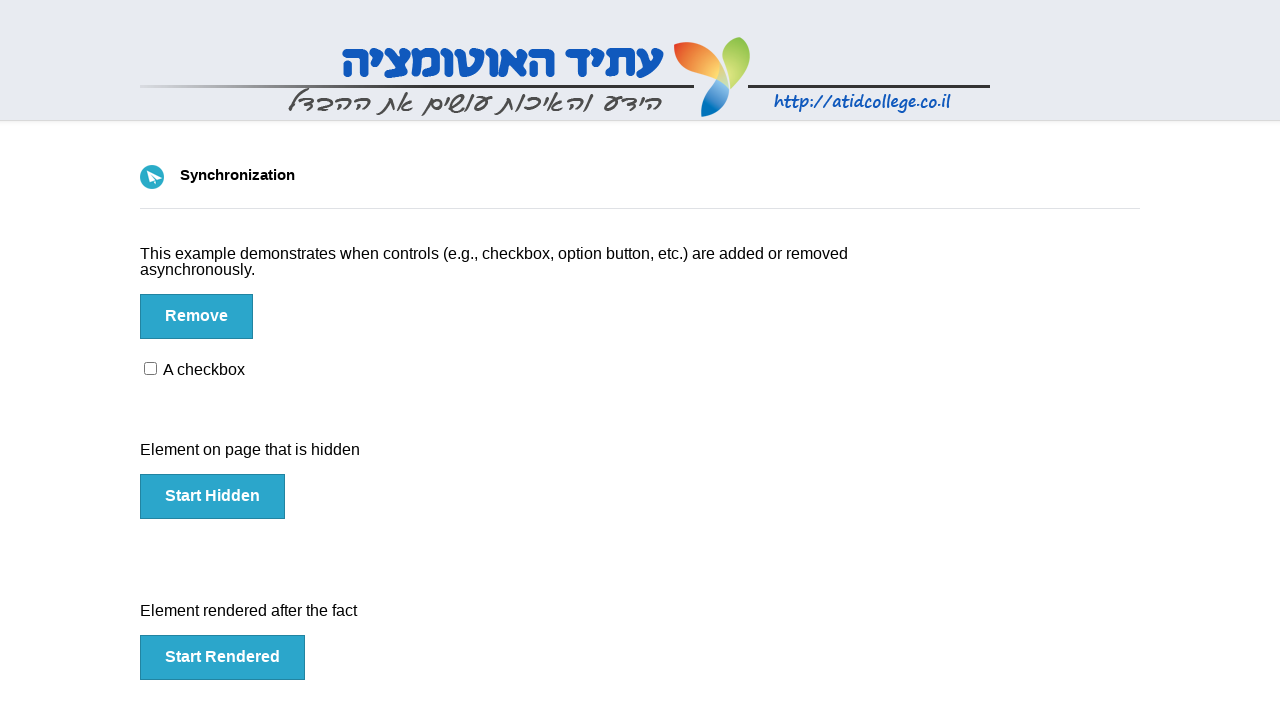

Navigated to synchronization example page
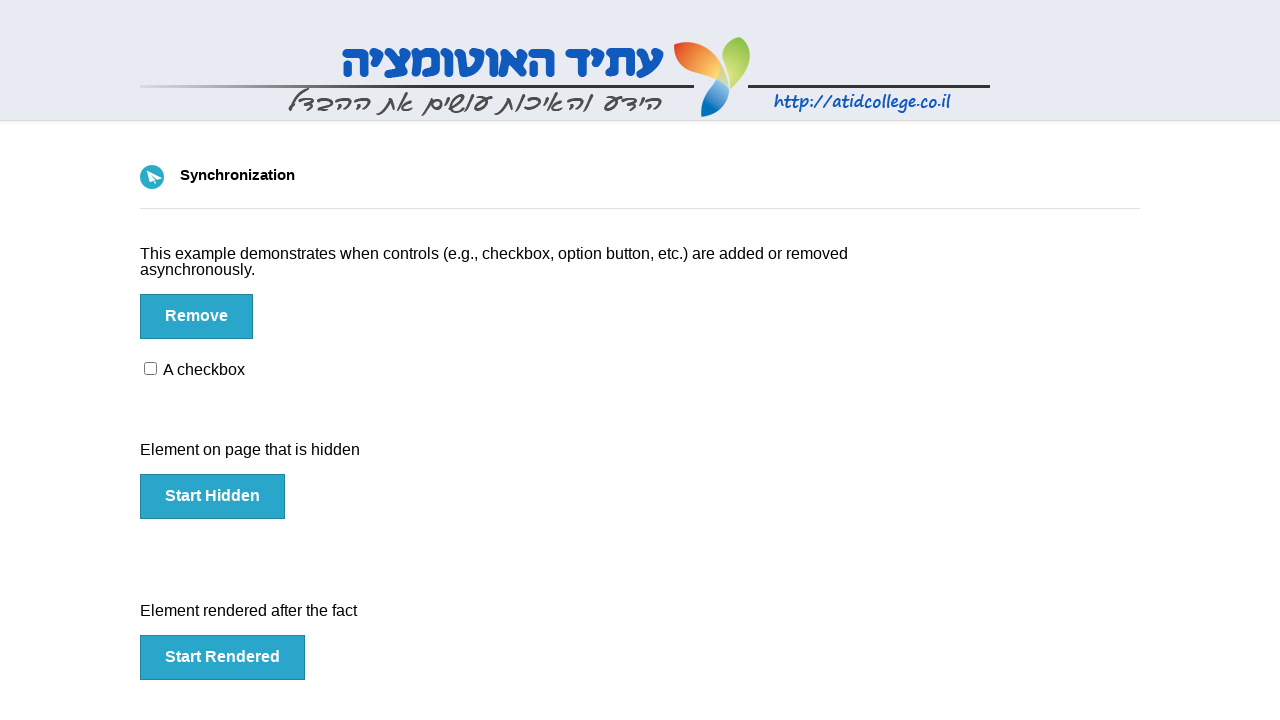

Clicked the Remove button at (196, 316) on button:text('Remove')
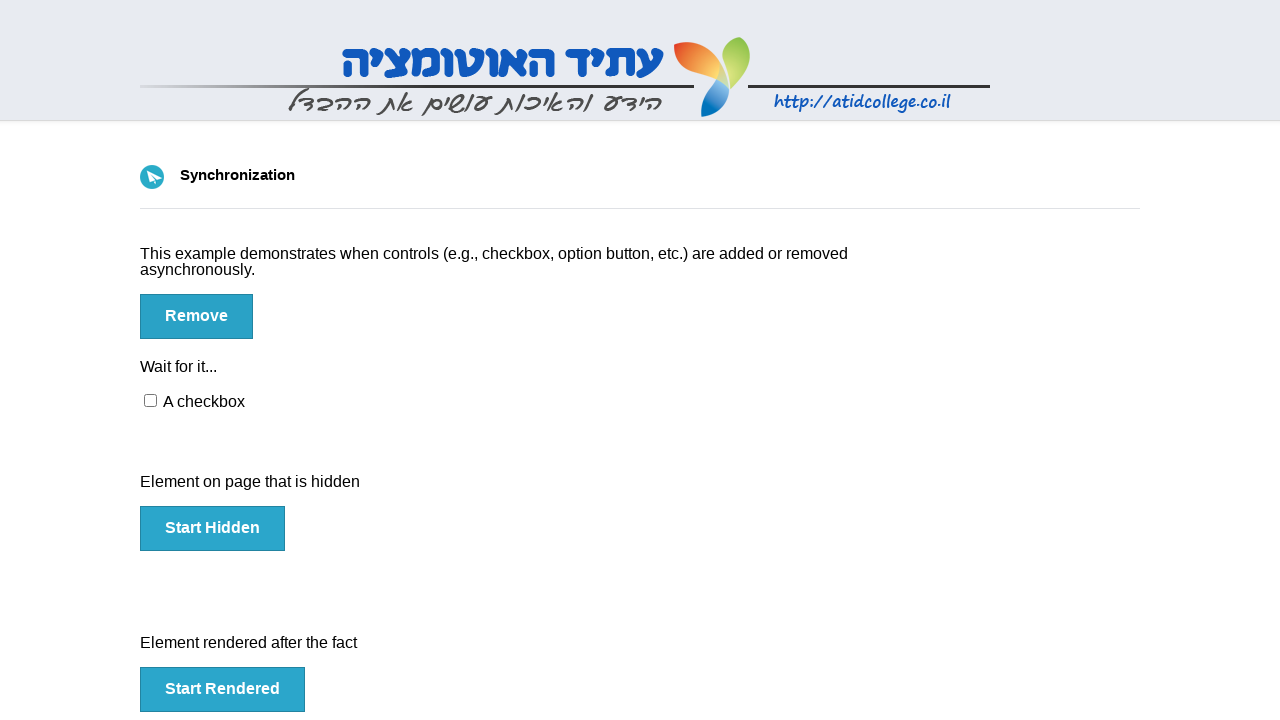

Waited for message element to become visible
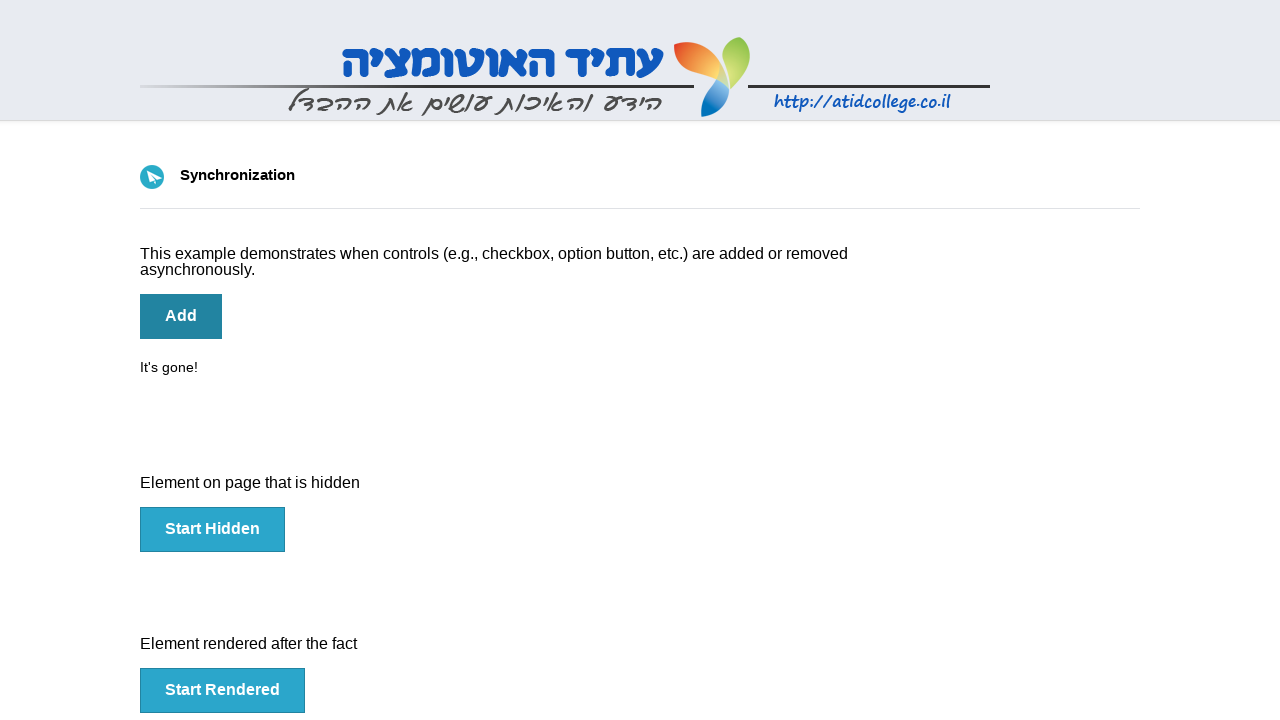

Verified that the message element is visible
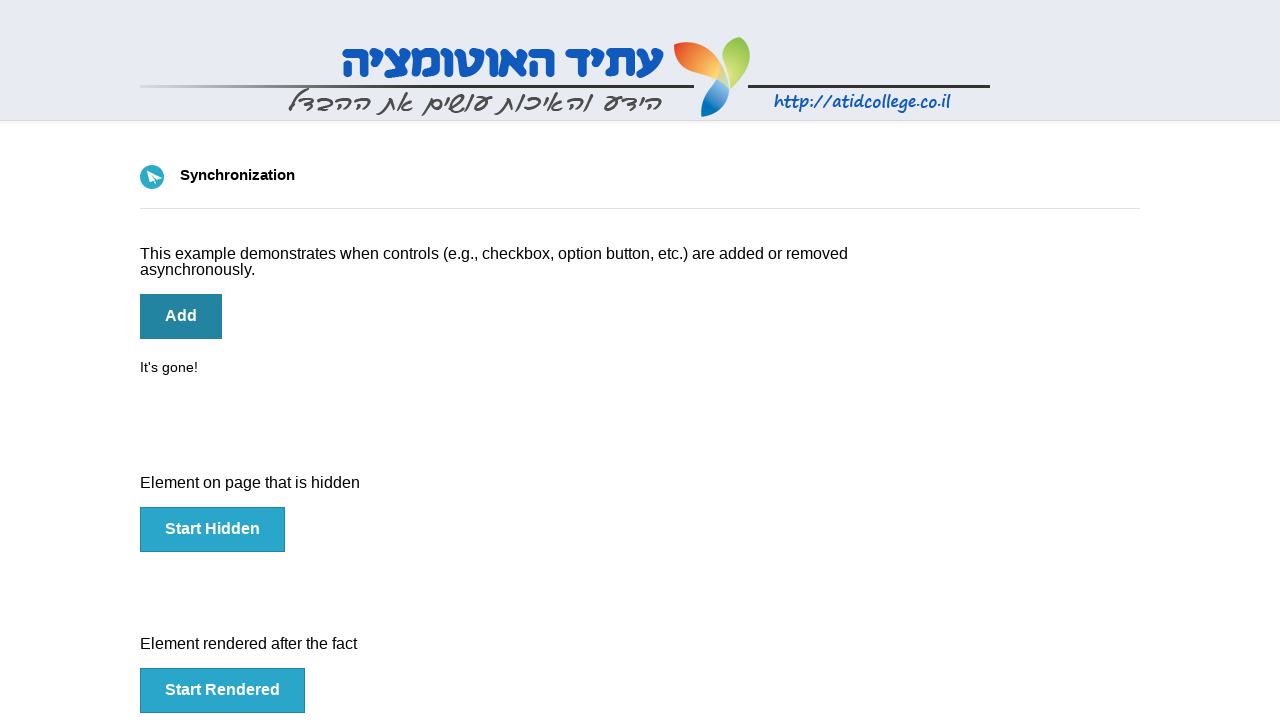

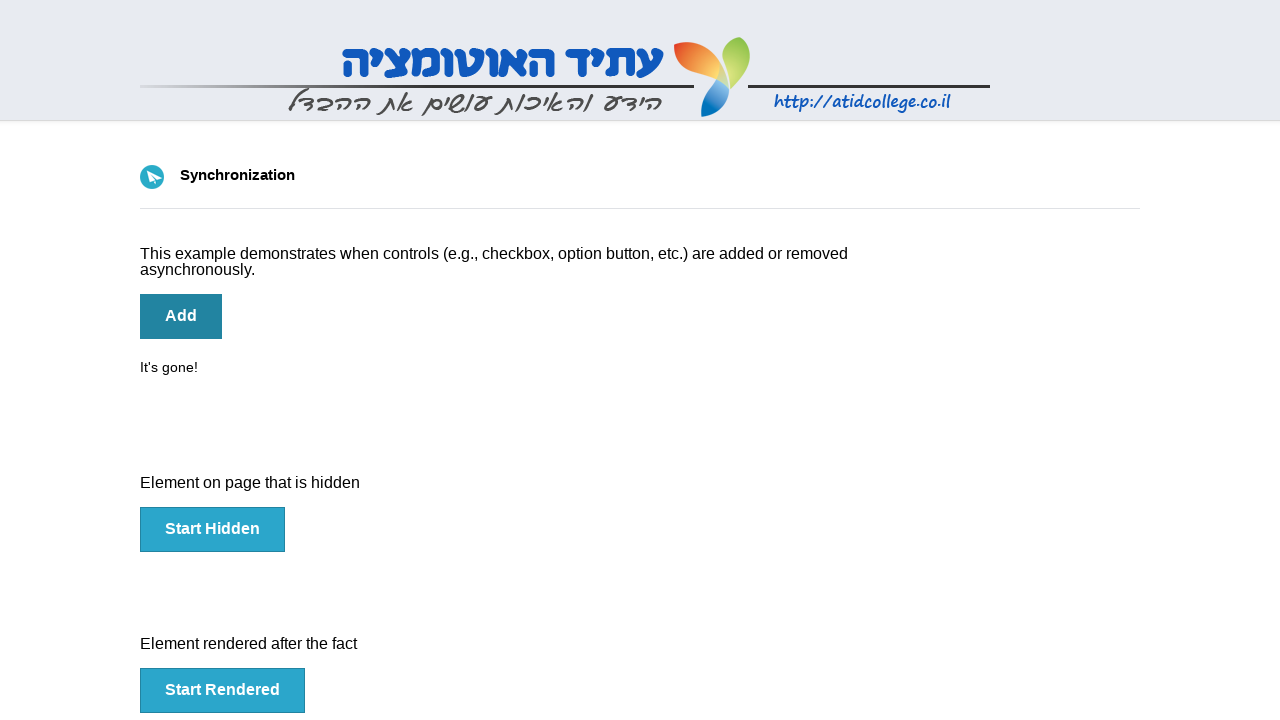